Tests the autosuggest dropdown functionality by typing "ind" in the search field and selecting "India" from the suggested options.

Starting URL: https://www.rahulshettyacademy.com/dropdownsPractise/

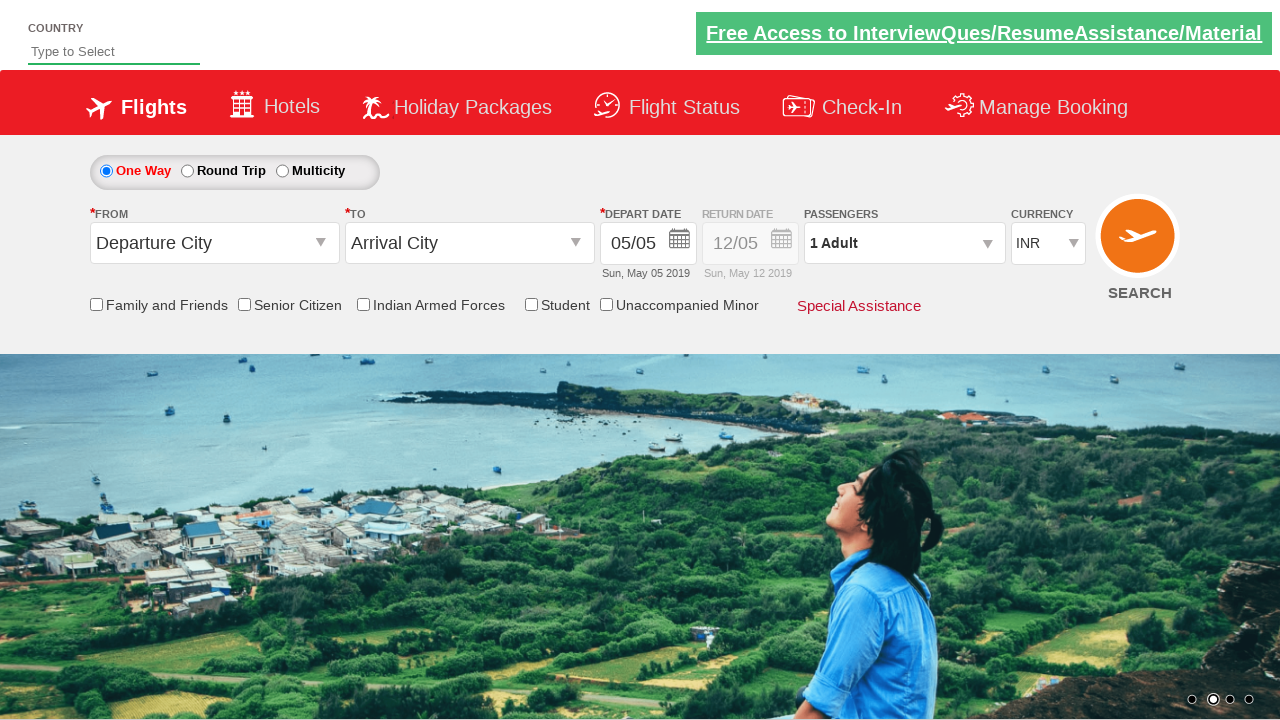

Typed 'ind' in the autosuggest field on #autosuggest
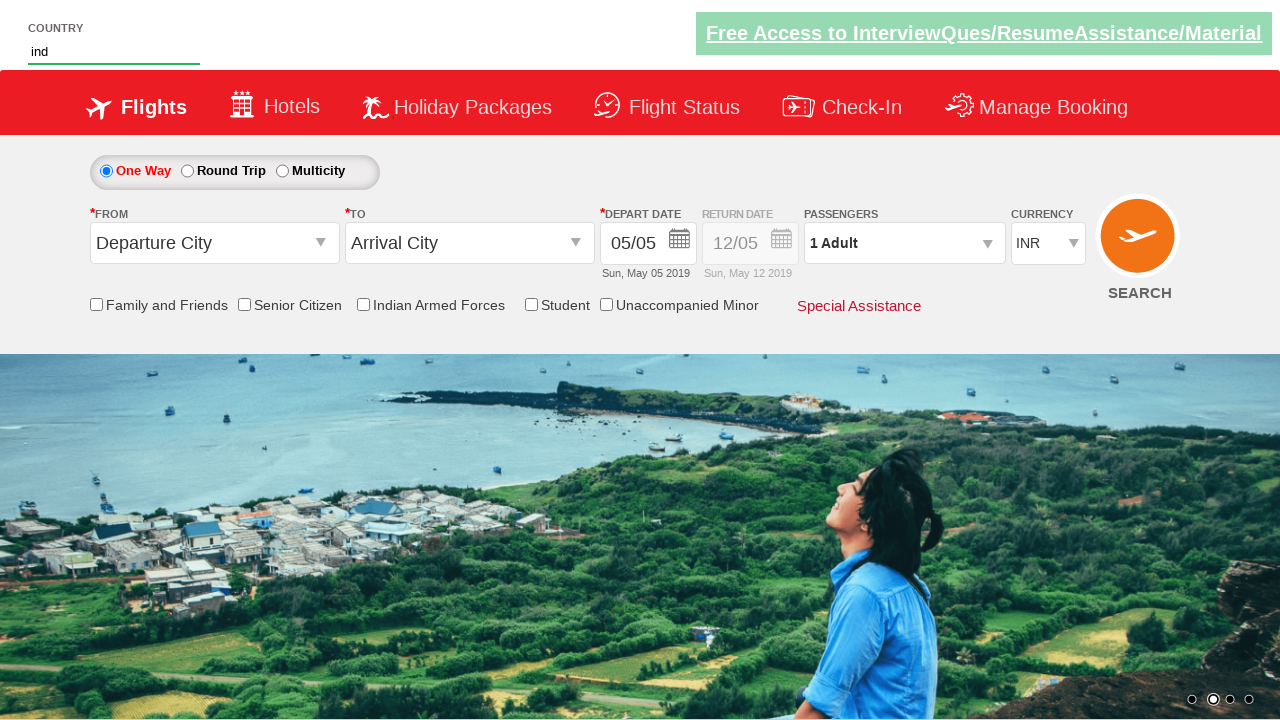

Autosuggest dropdown suggestions appeared
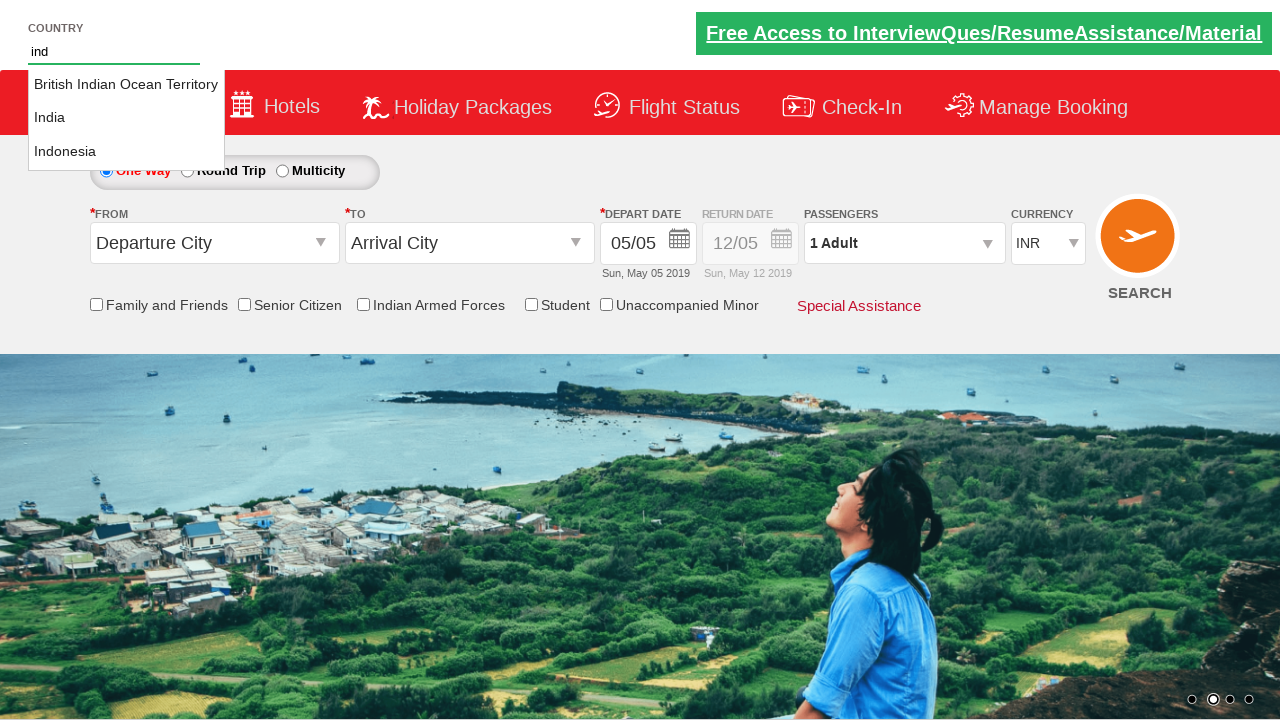

Located all country suggestion elements
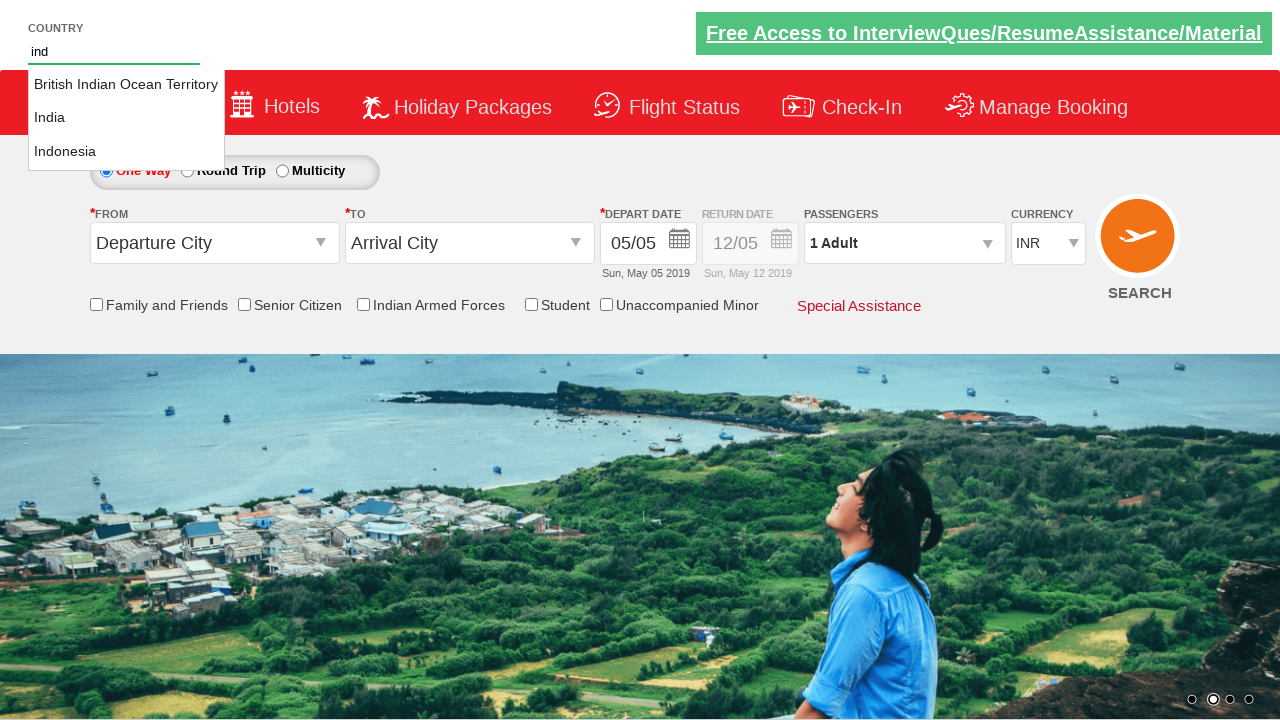

Found 3 country suggestions in dropdown
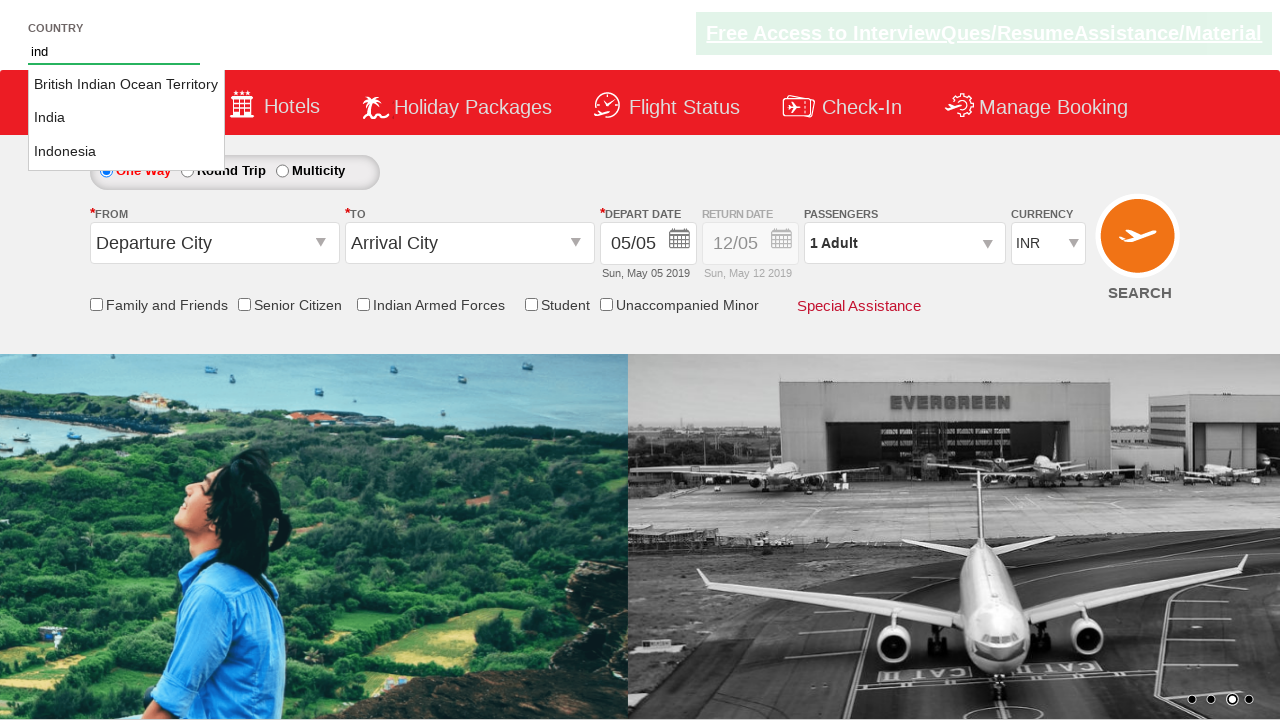

Selected 'India' from the autosuggest dropdown at (126, 118) on li.ui-menu-item a >> nth=1
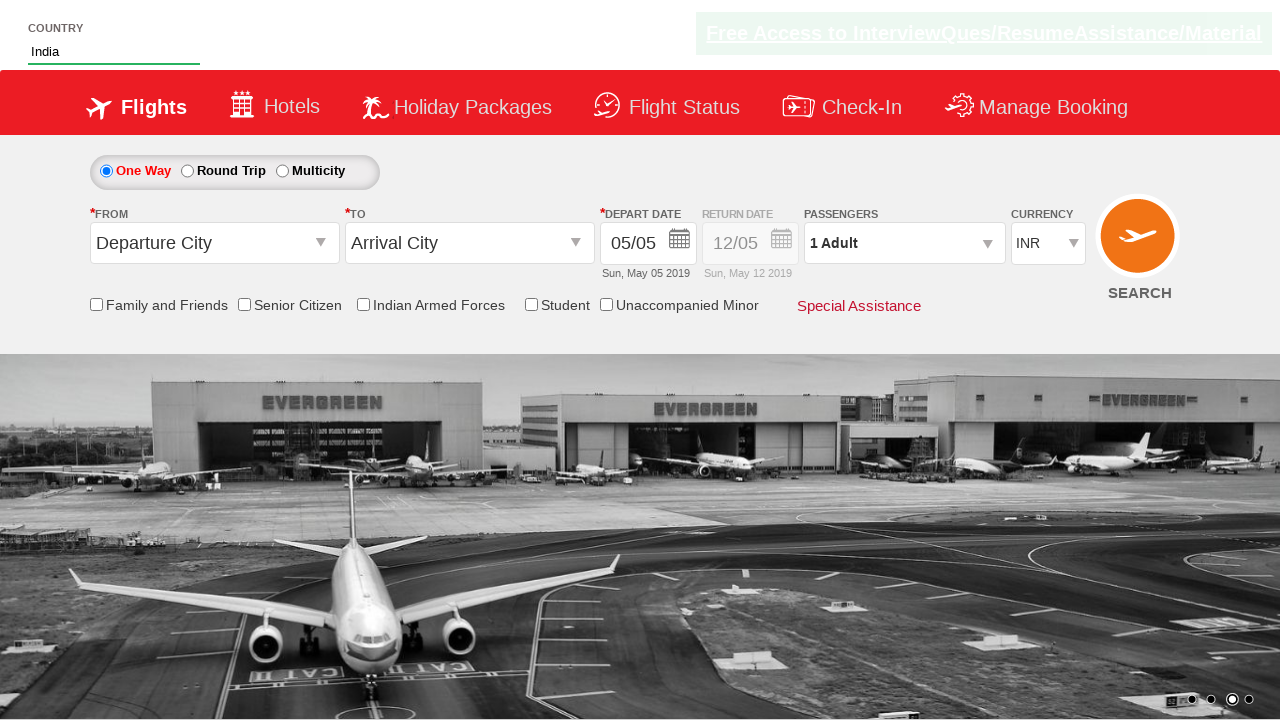

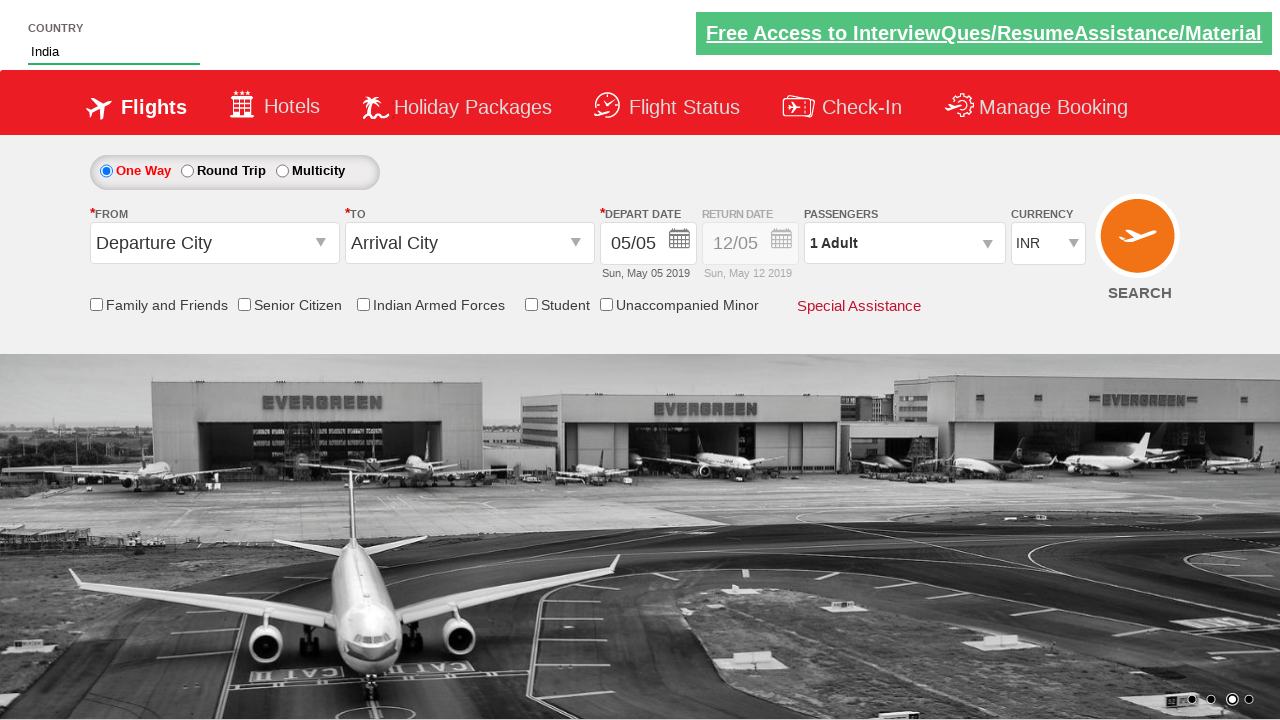